Tests the AngularJS homepage todo list functionality by adding a new todo item, verifying it appears in the list, and marking it as complete

Starting URL: https://angularjs.org

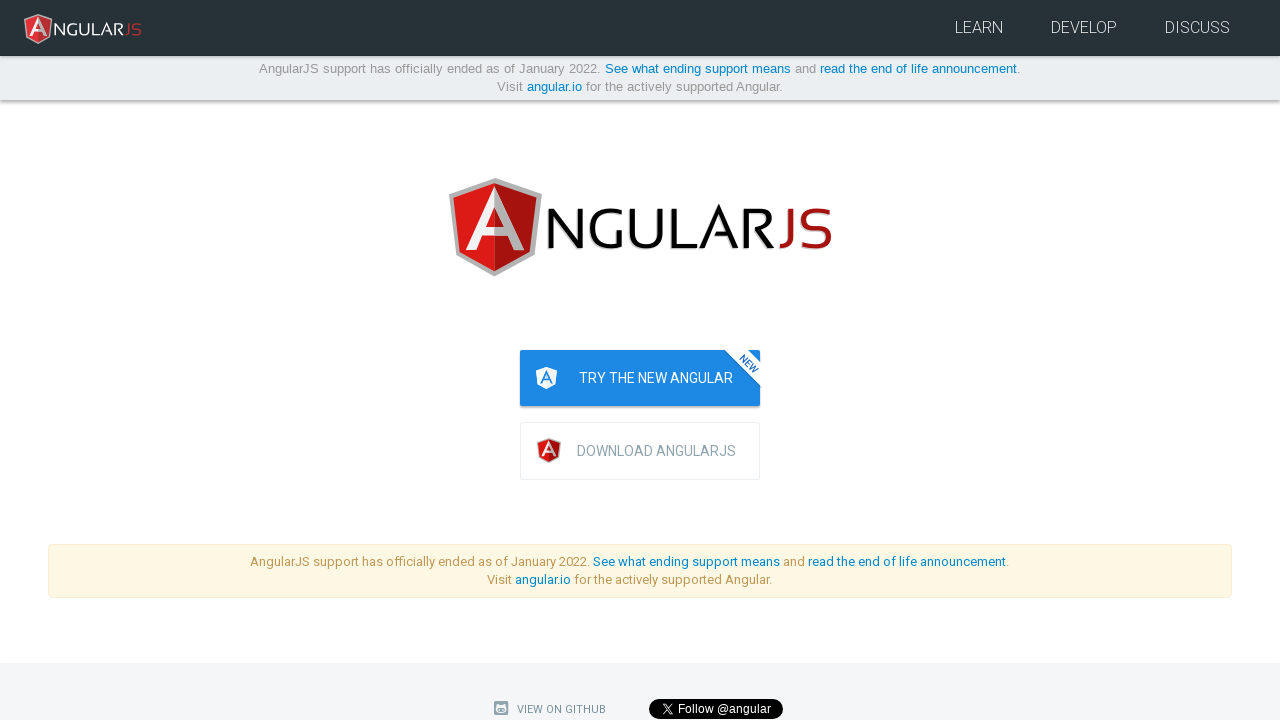

Navigated to AngularJS homepage
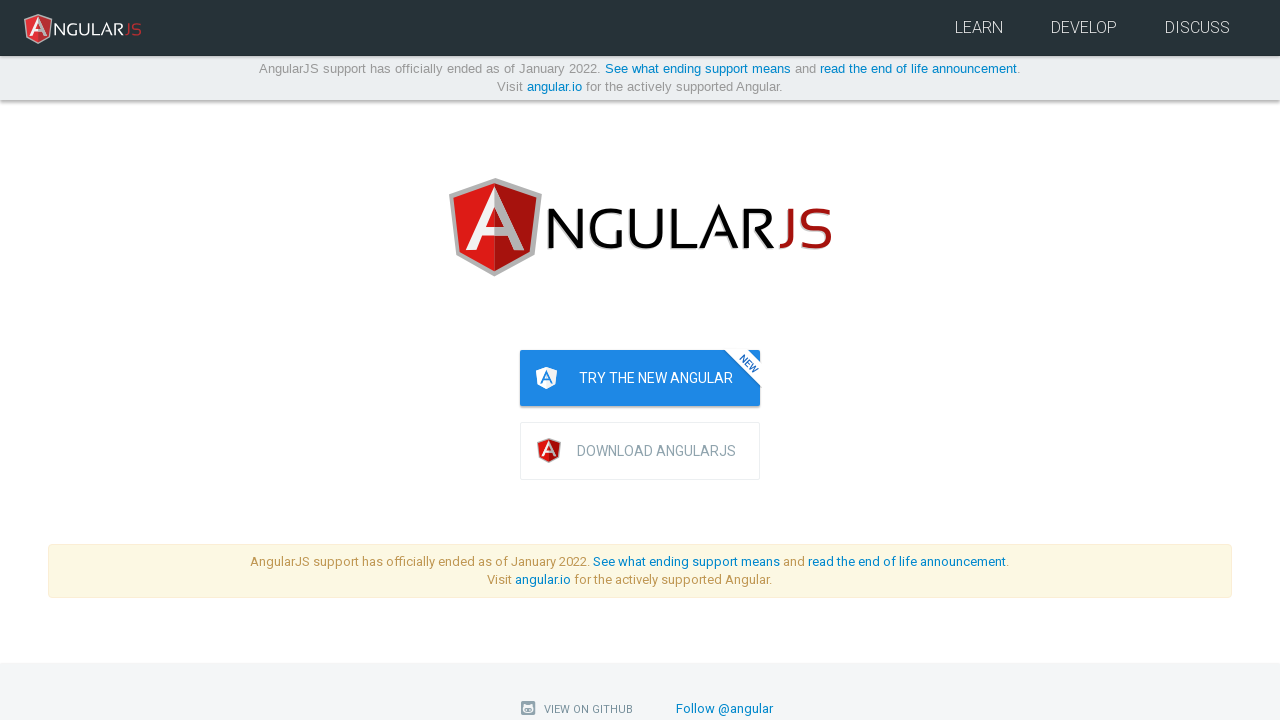

Filled todo input field with 'write first protractor test' on input[ng-model='todoList.todoText']
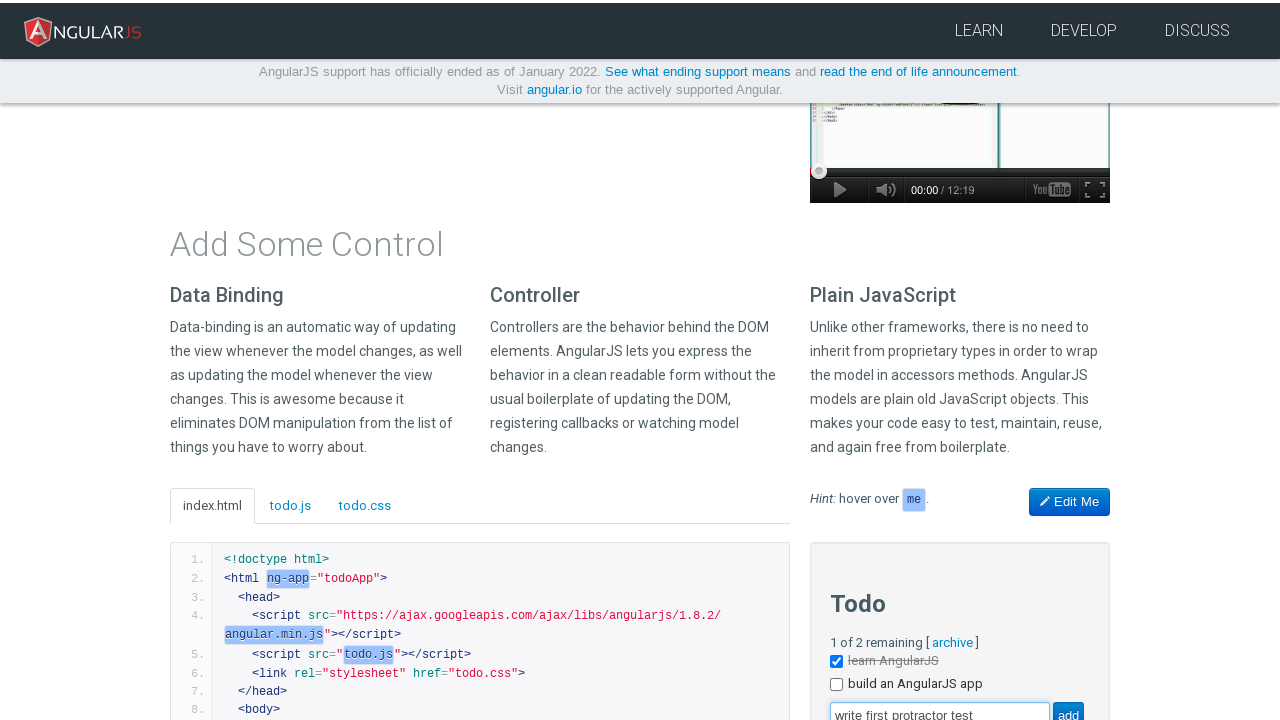

Clicked add button to create new todo item at (1068, 706) on input[value='add']
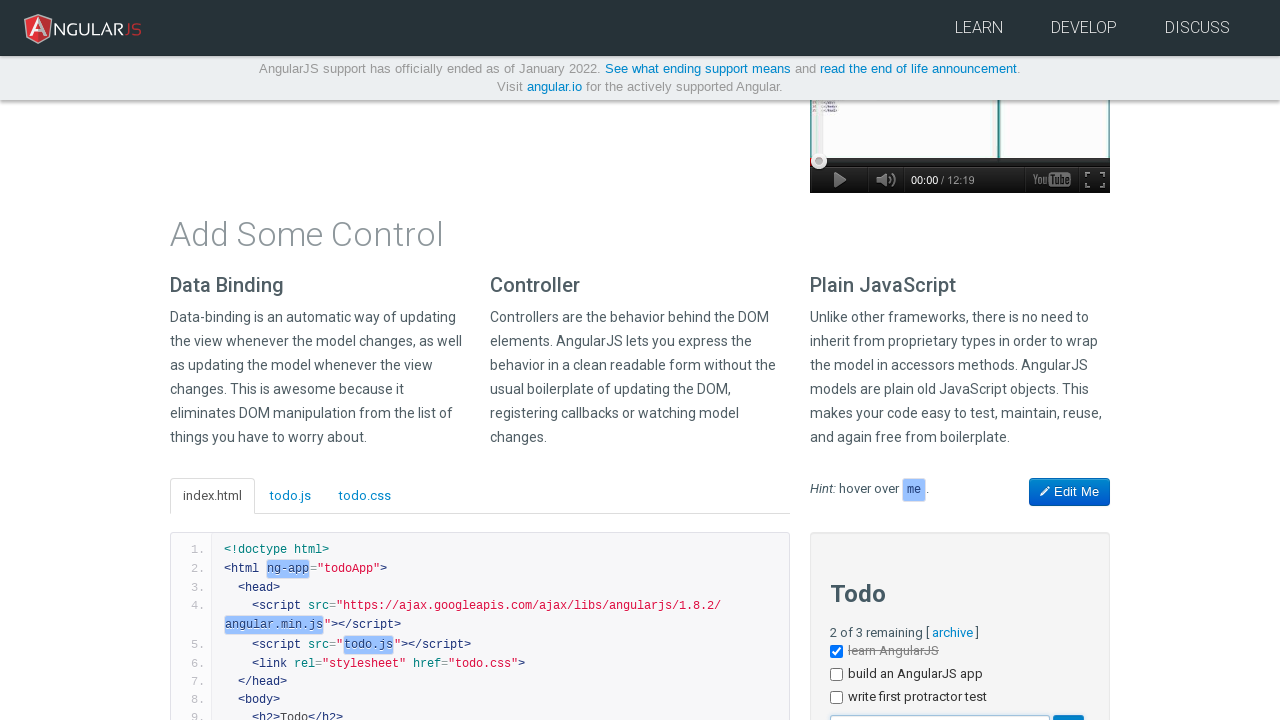

Verified new todo item 'write first protractor test' appeared in the list
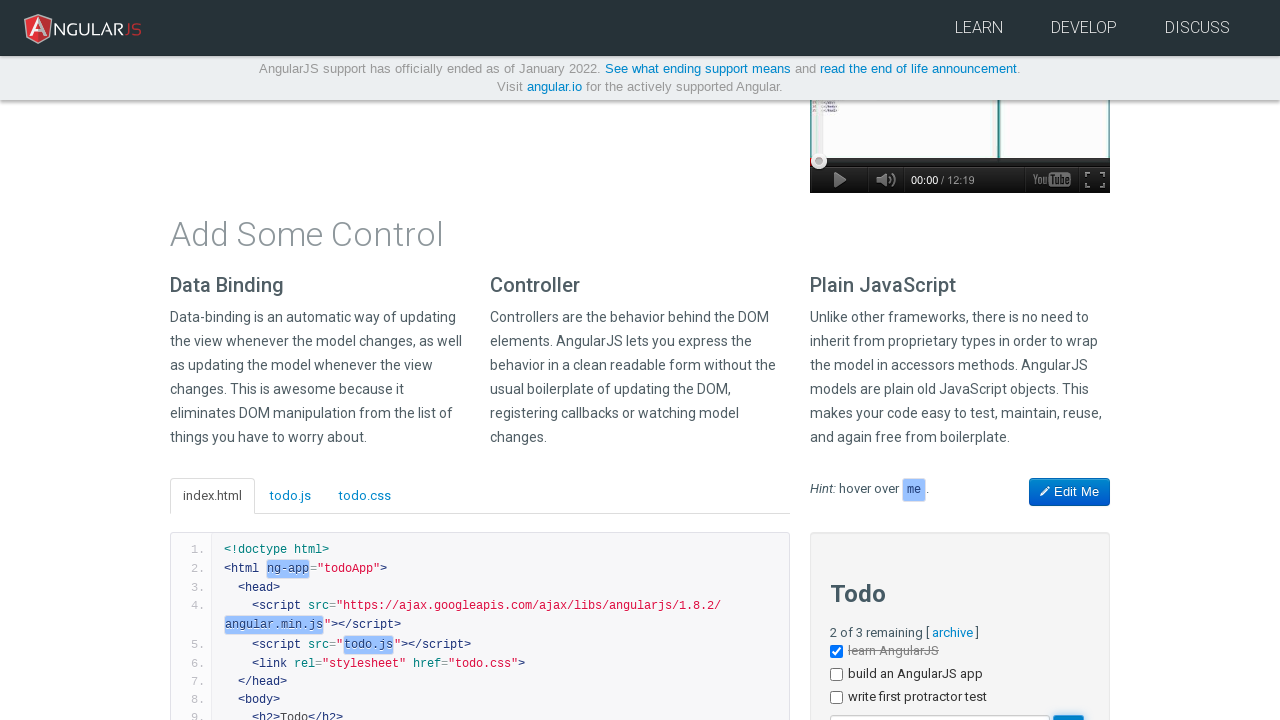

Marked the todo item as complete by clicking its checkbox at (836, 698) on li >> internal:has-text="write first protractor test"i >> input[type='checkbox']
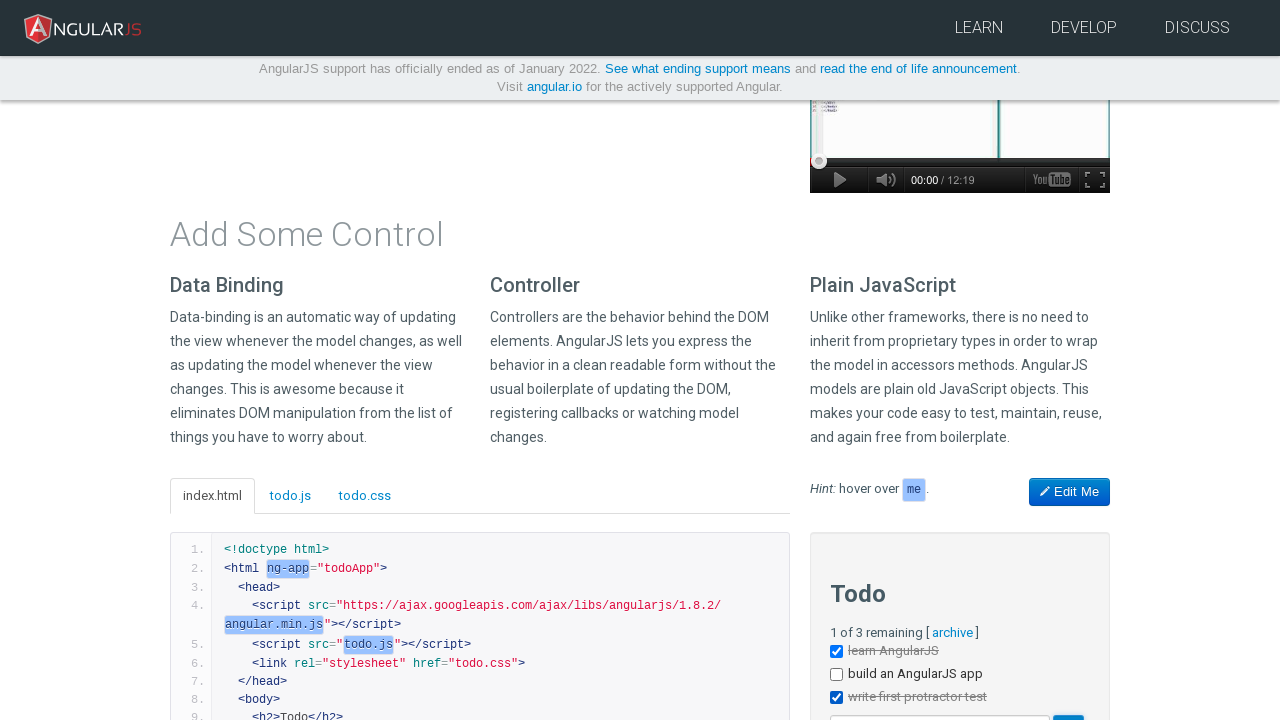

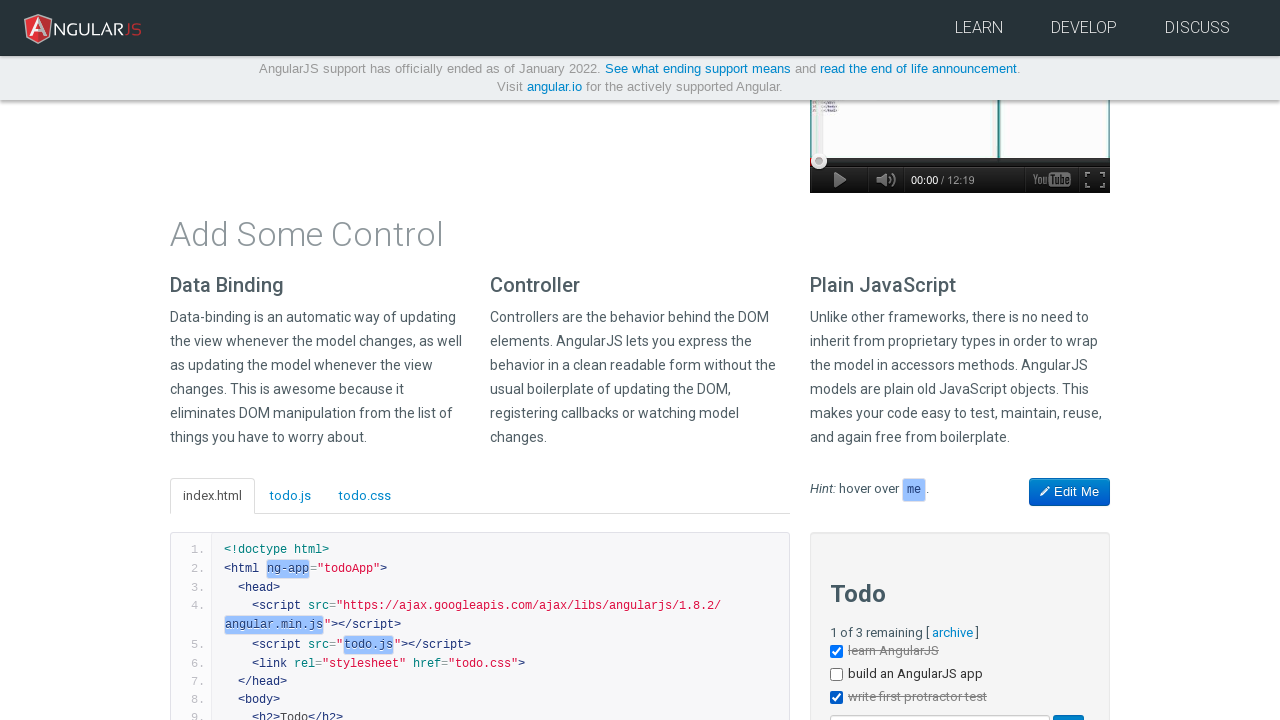